Tests checkbox functionality by finding all checkboxes on the page and checking any that are not already selected

Starting URL: https://the-internet.herokuapp.com/checkboxes

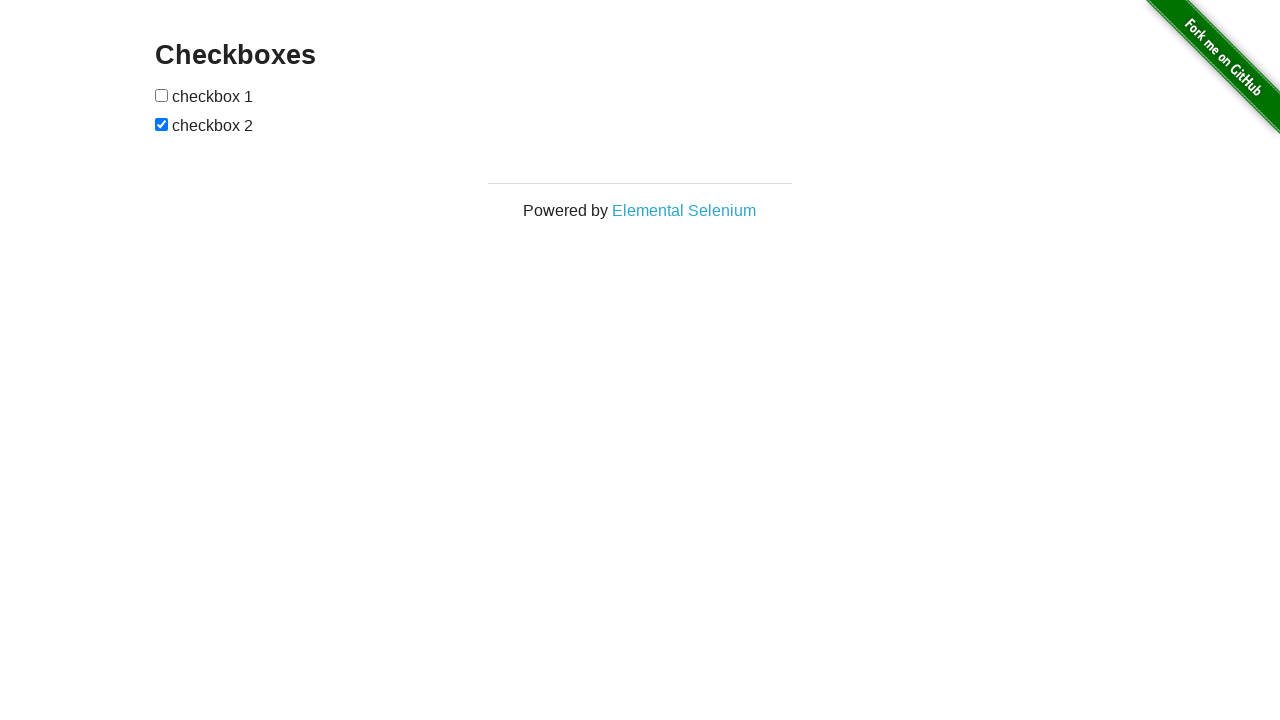

Navigated to checkbox testing page
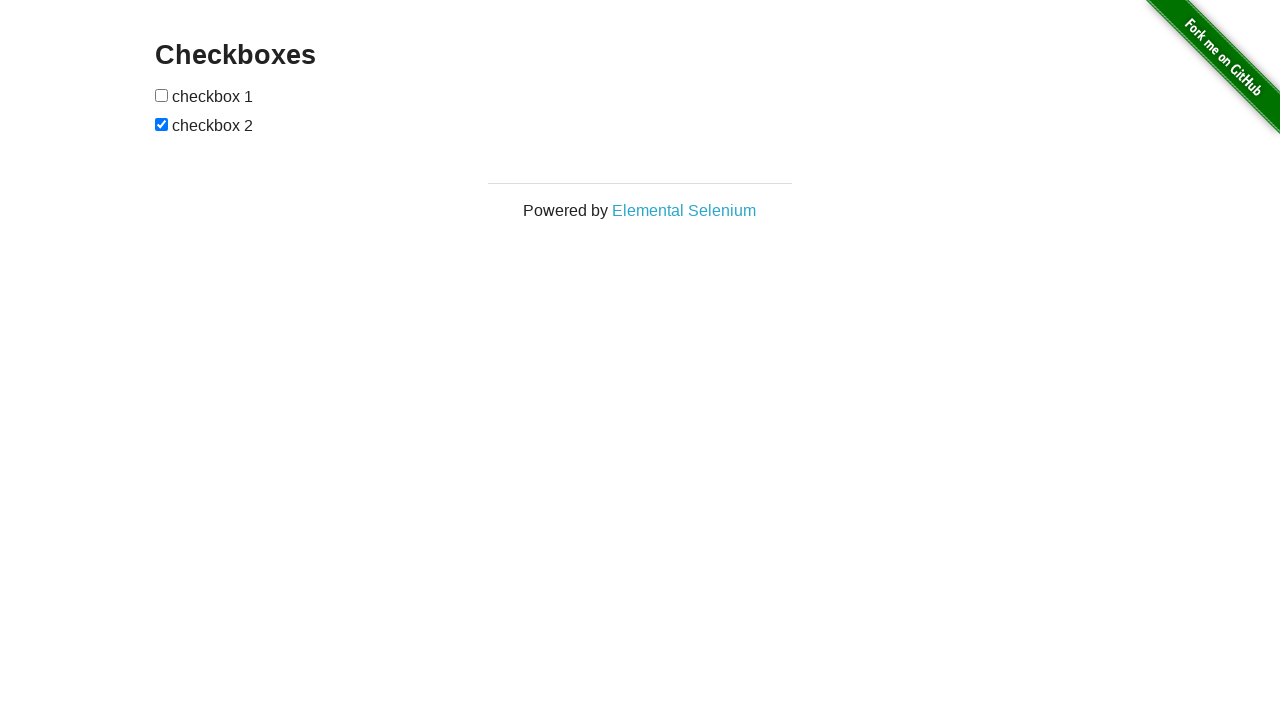

Found all checkboxes on the page
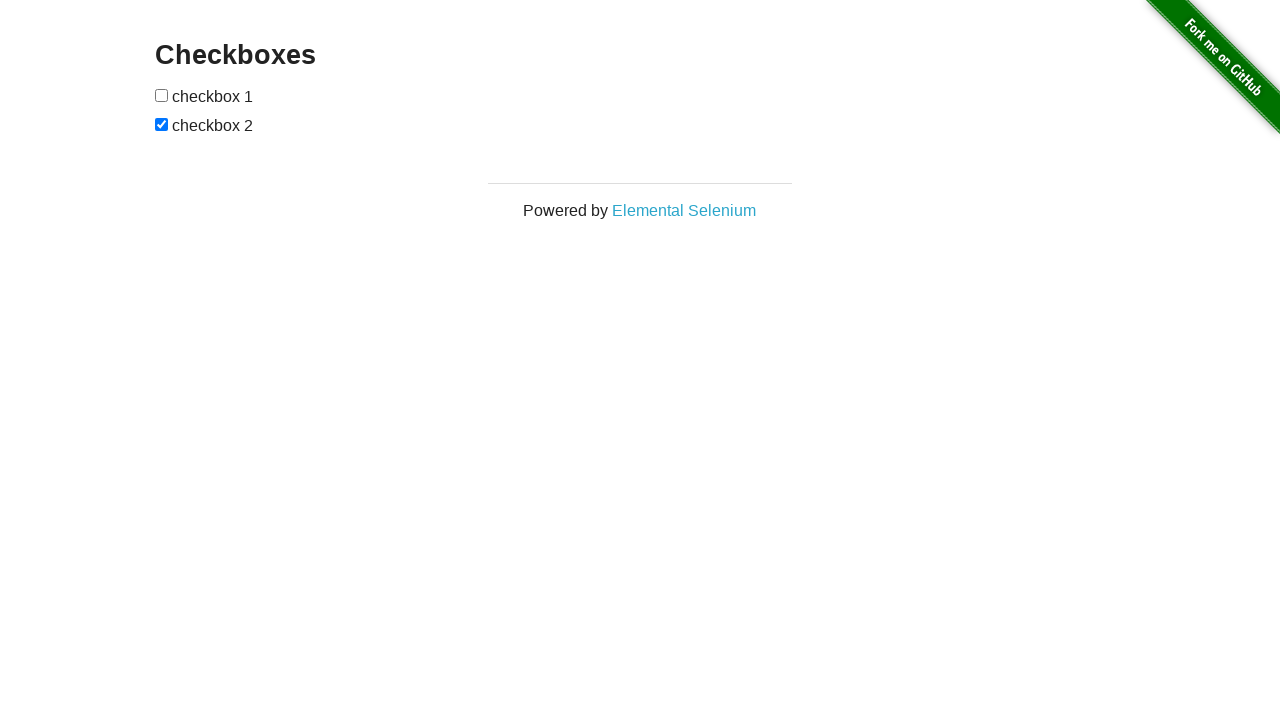

Checked an unchecked checkbox at (162, 95) on input[type='checkbox'] >> nth=0
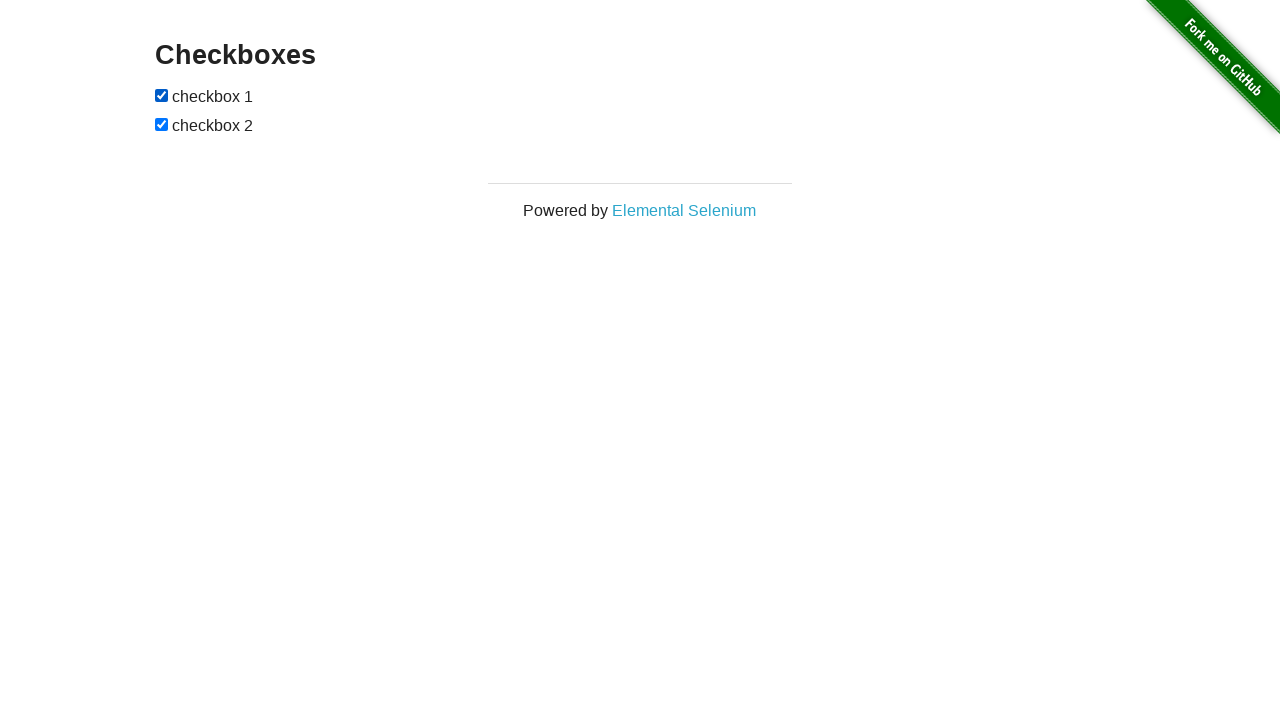

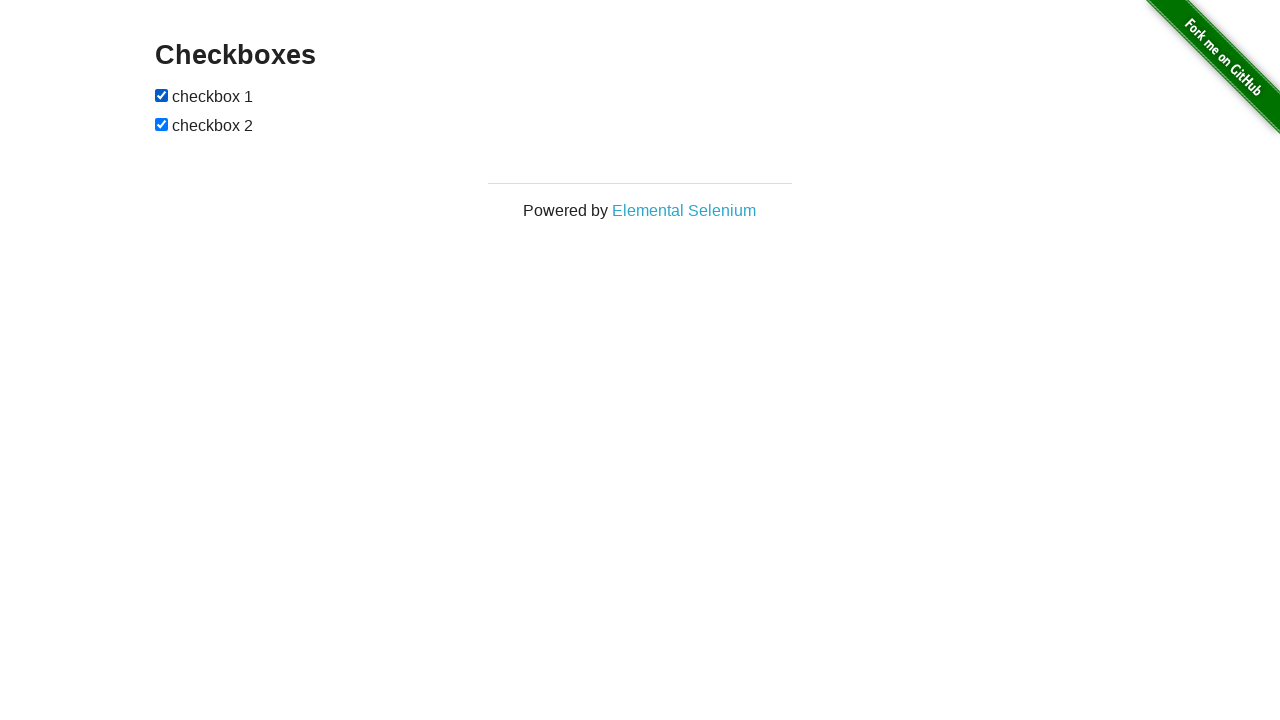